Tests iframe interaction by switching into a frame, clicking a button inside it, and switching back to the main content

Starting URL: https://www.leafground.com/frame.xhtml

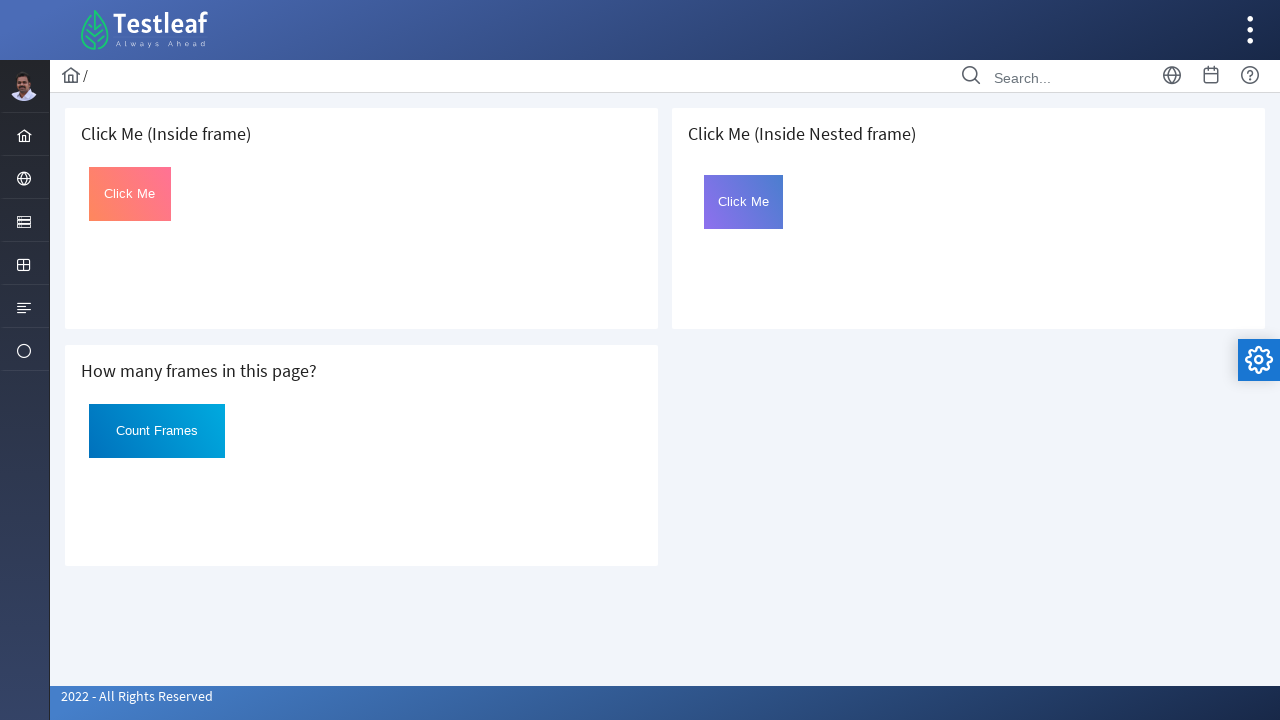

Located the first iframe on the page
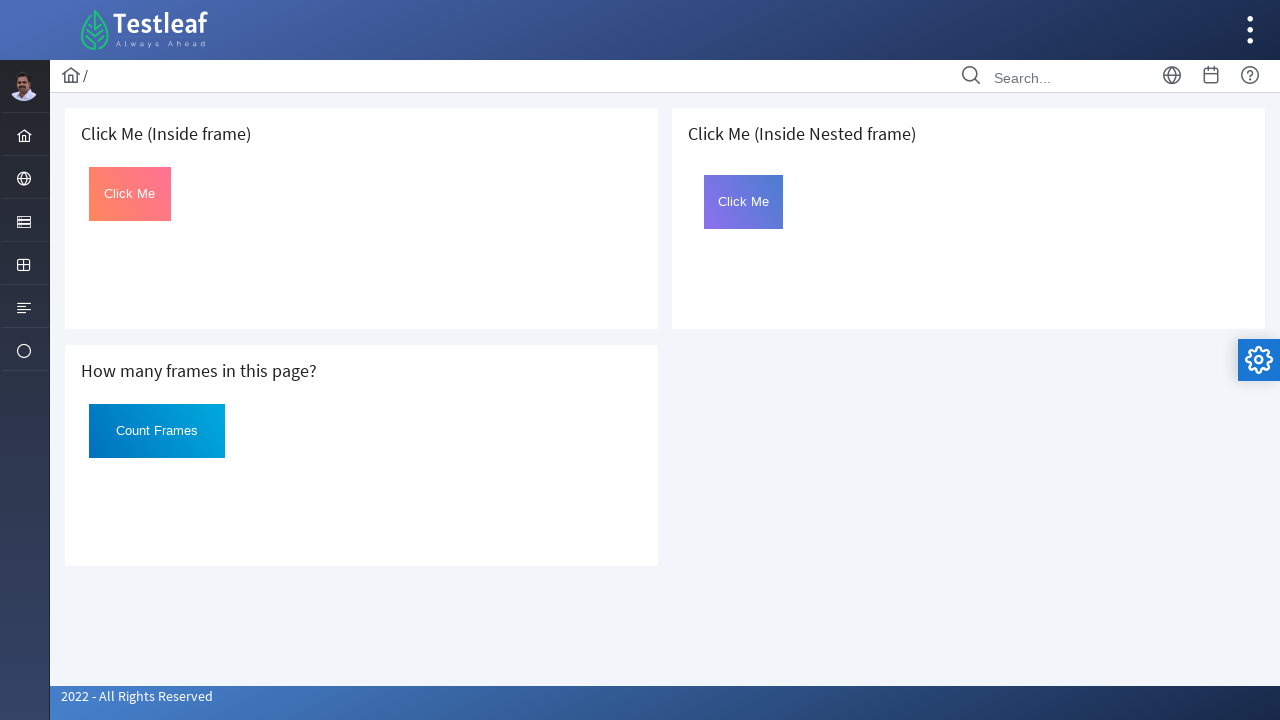

Clicked the button with id 'Click' inside the iframe at (130, 194) on iframe >> nth=0 >> internal:control=enter-frame >> #Click
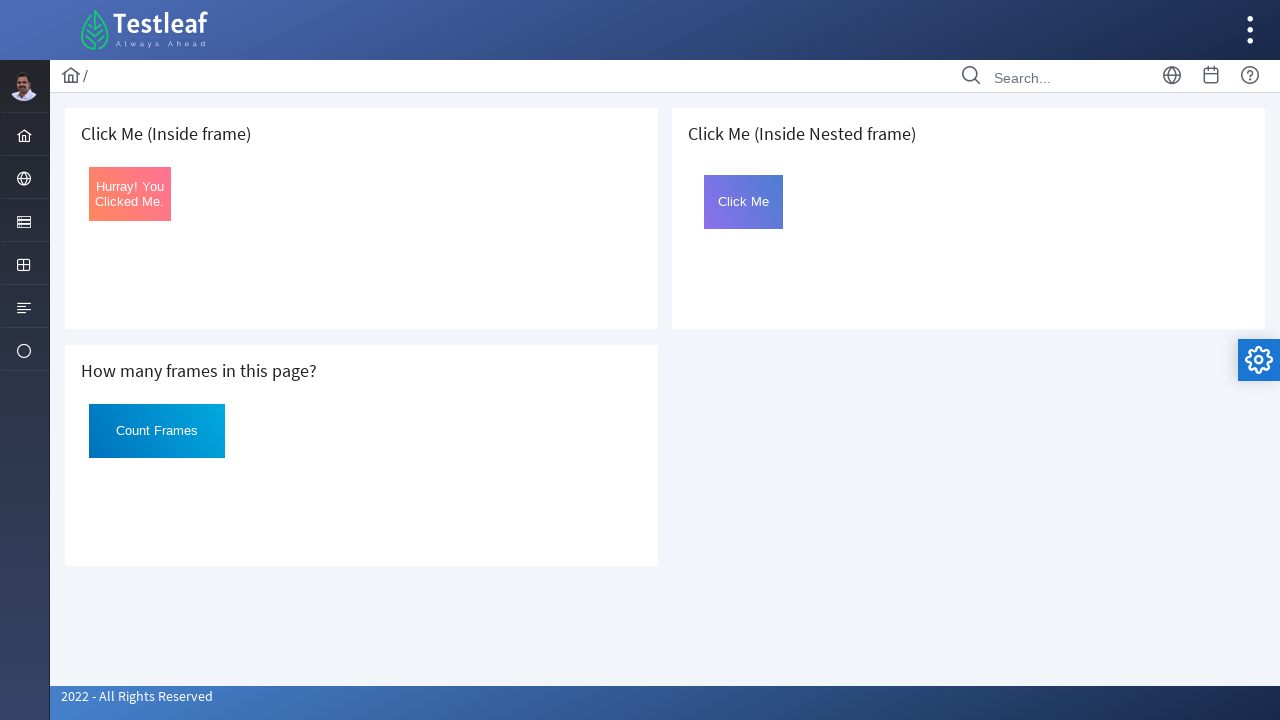

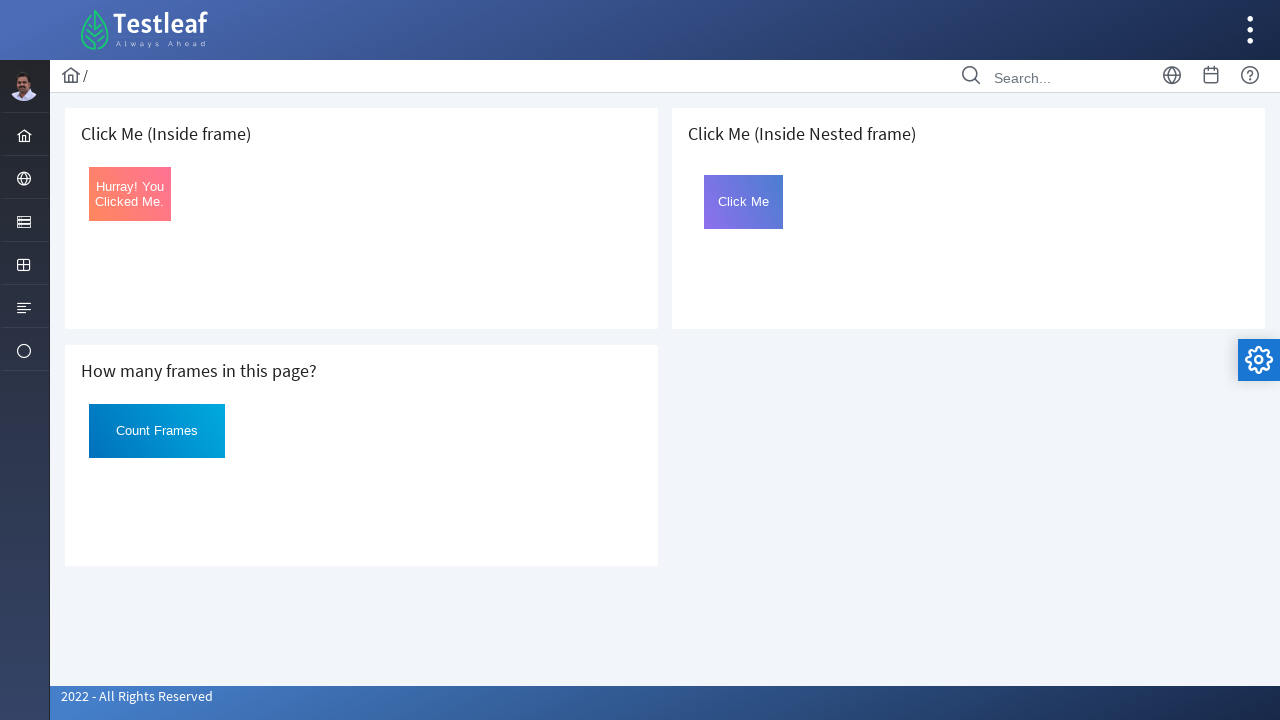